Navigates to the Smith & Wollensky Boston restaurant menus page and waits for the content to fully load.

Starting URL: https://www.smithandwollensky.com/locations/boston/menus/

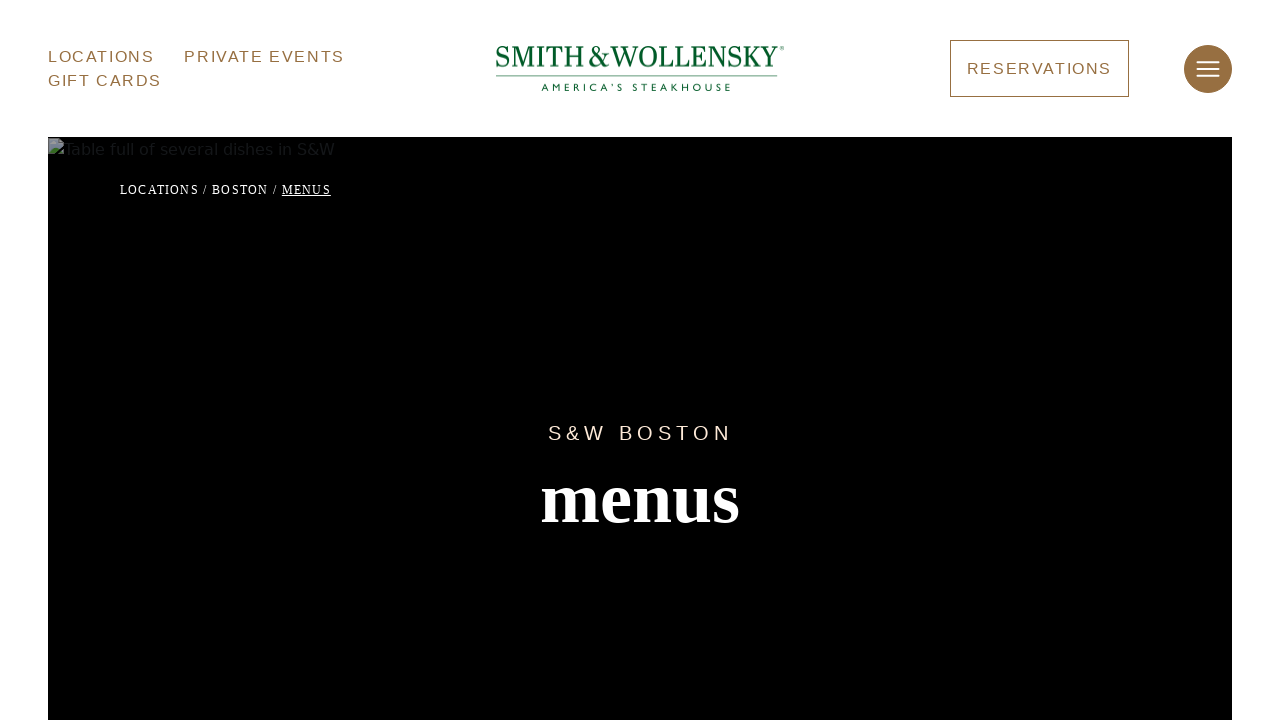

Navigated to Smith & Wollensky Boston restaurant menus page
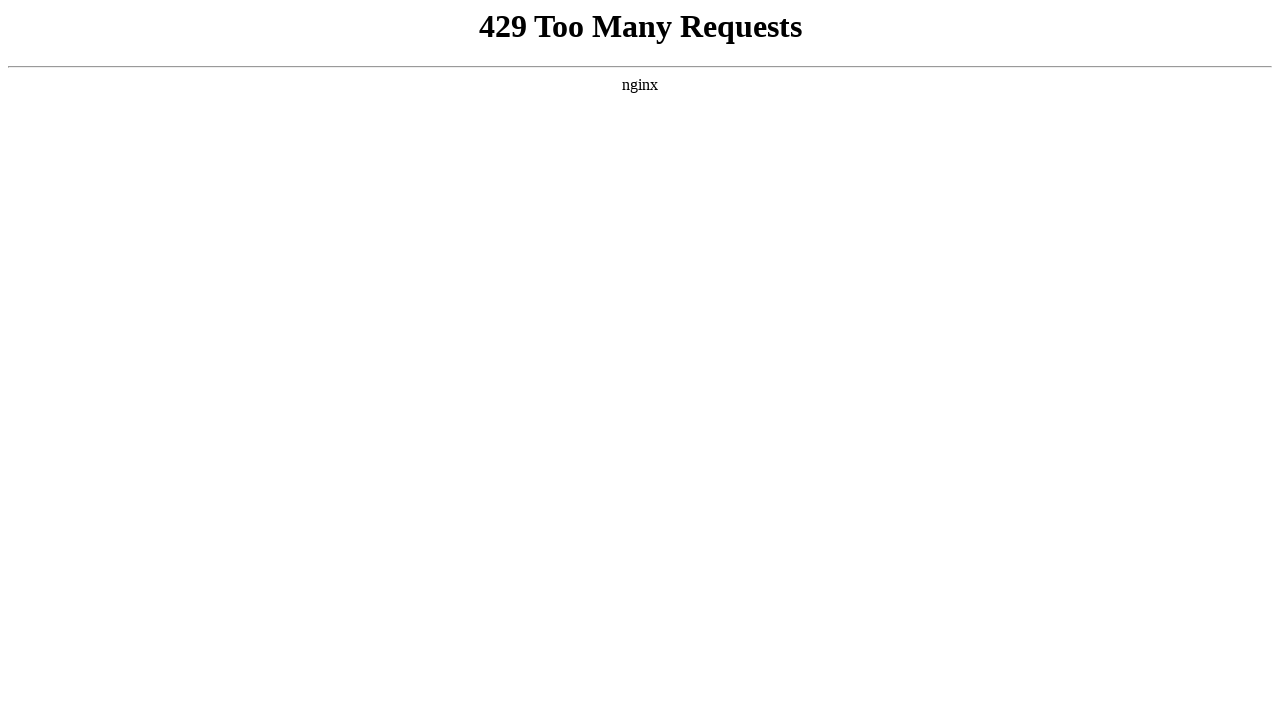

Waited for page to reach networkidle state - all network requests completed
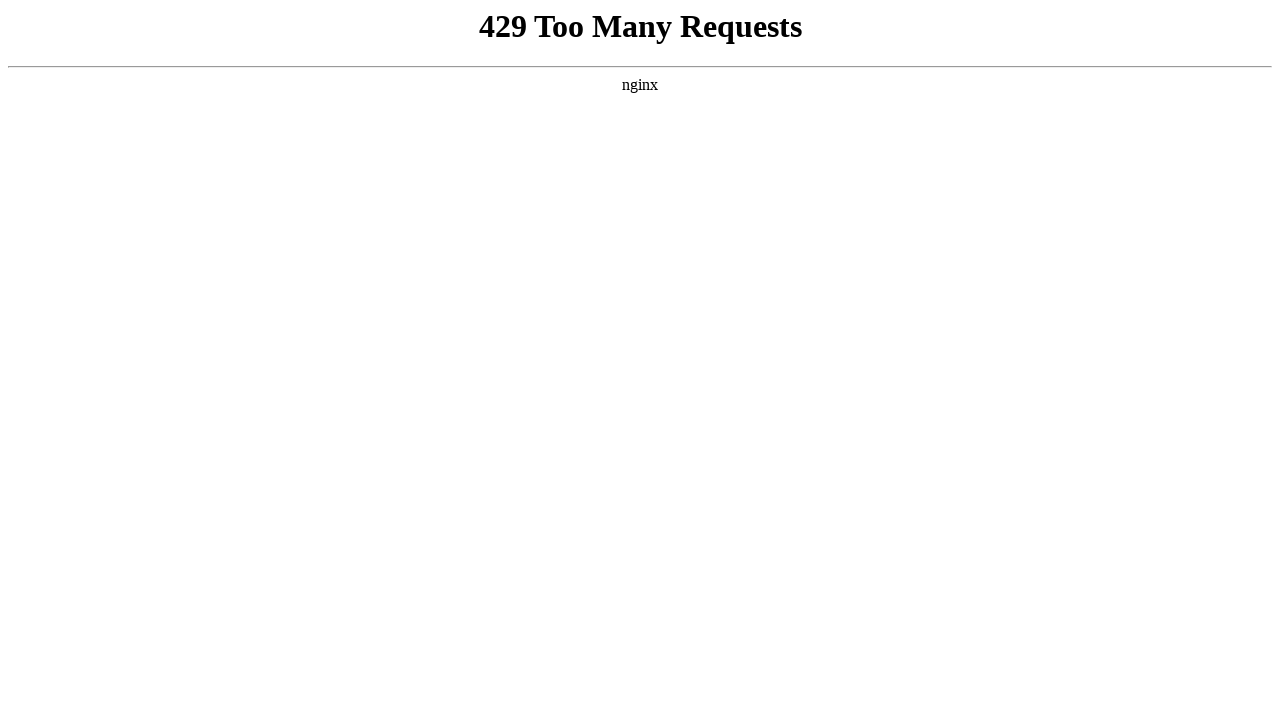

Verified menu page content has loaded by confirming body element is present
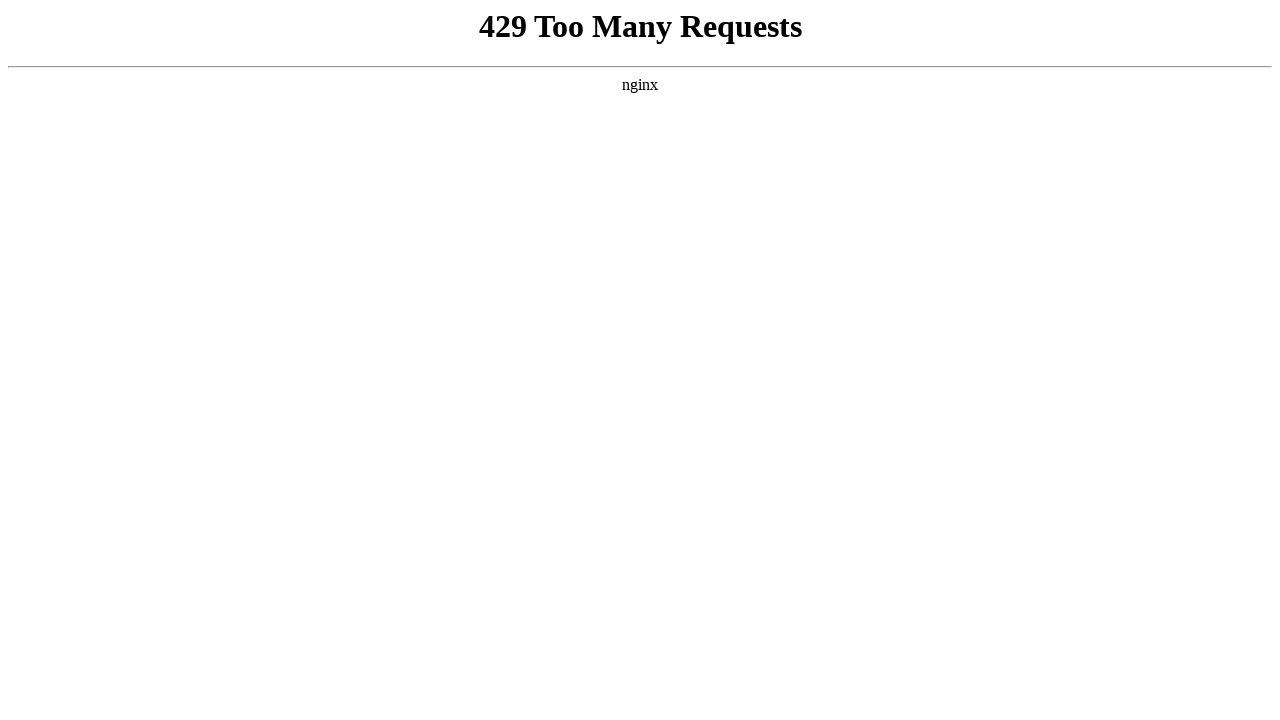

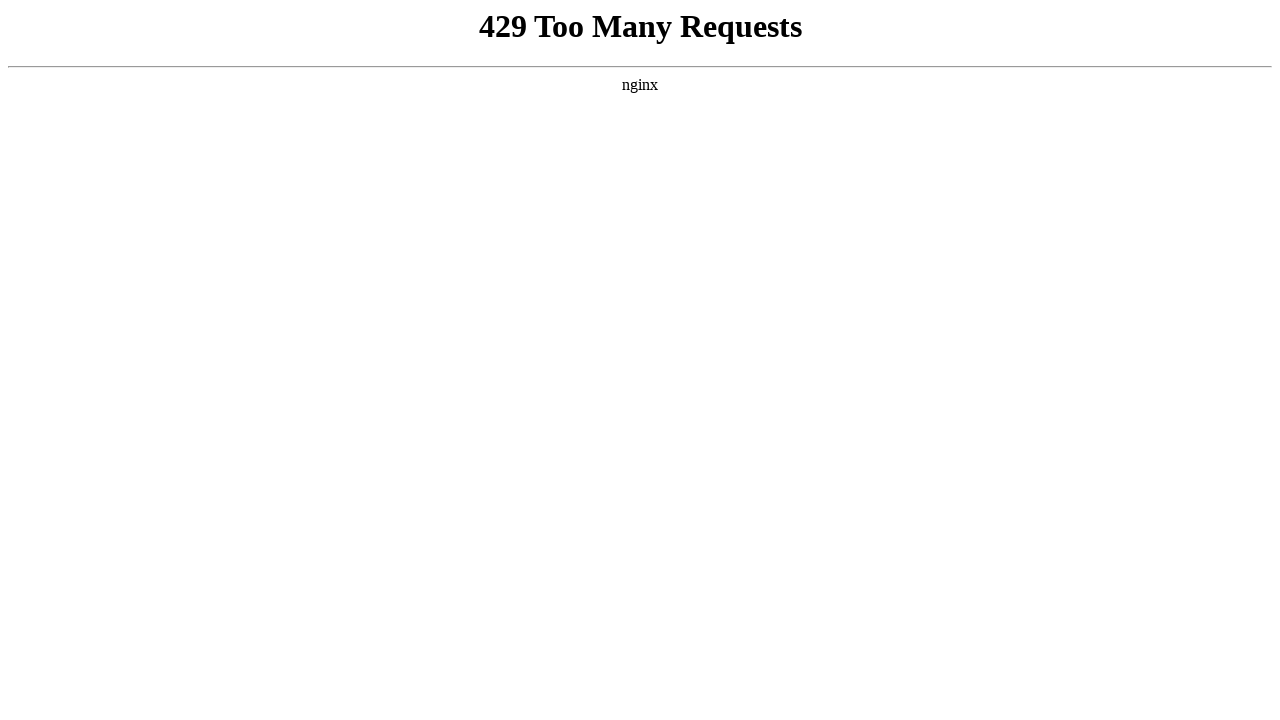